Tests jQuery UI draggable functionality by performing drag and drop operations on a draggable element within an iframe

Starting URL: https://jqueryui.com/draggable/

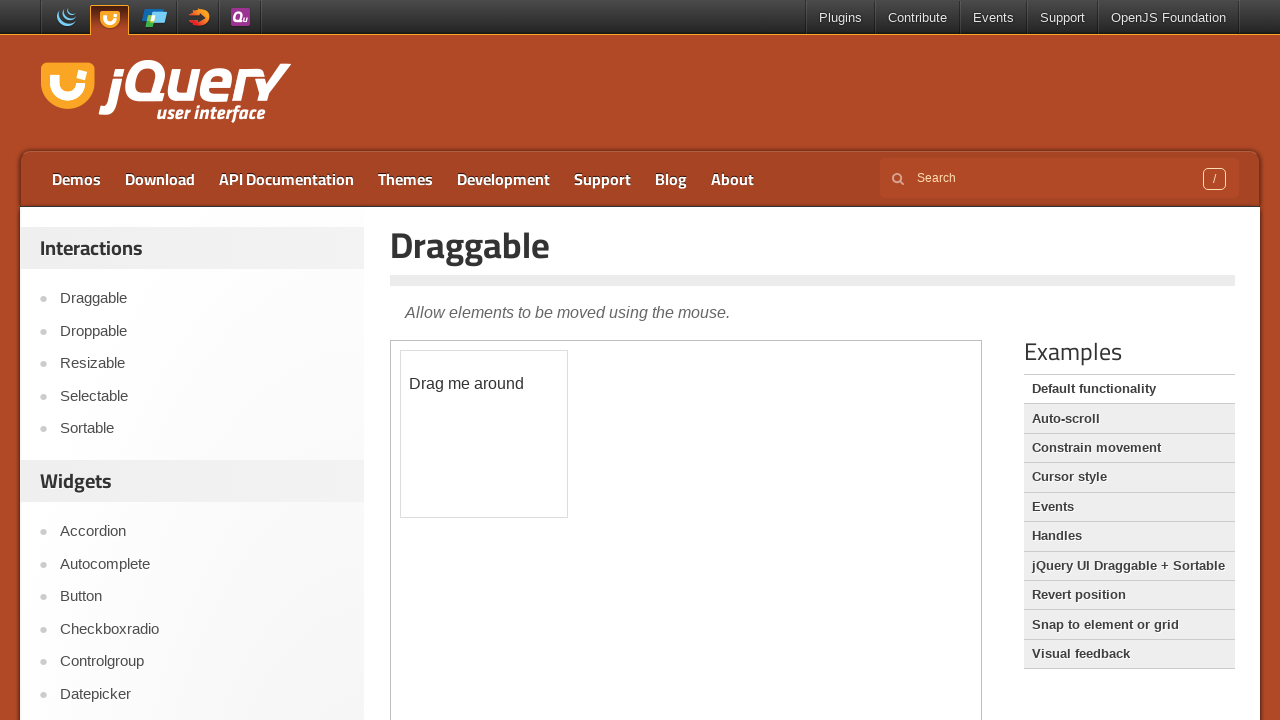

Located demo iframe
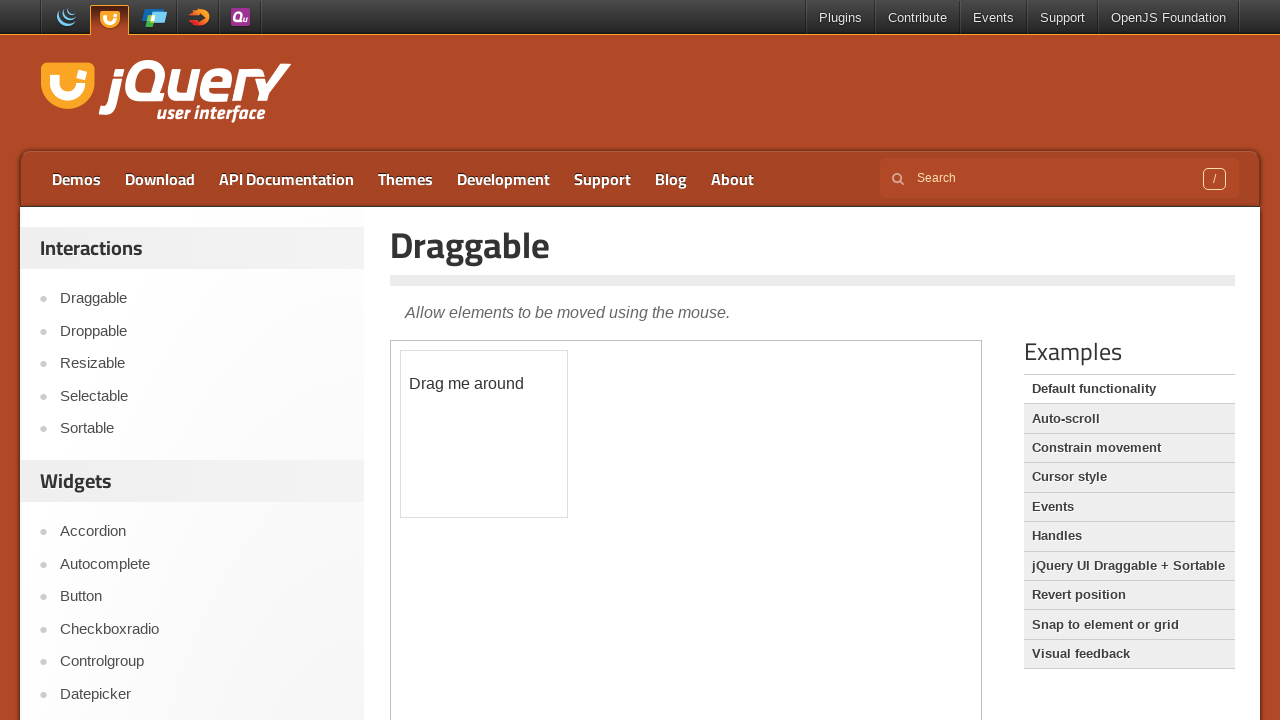

Located draggable element with id 'draggable'
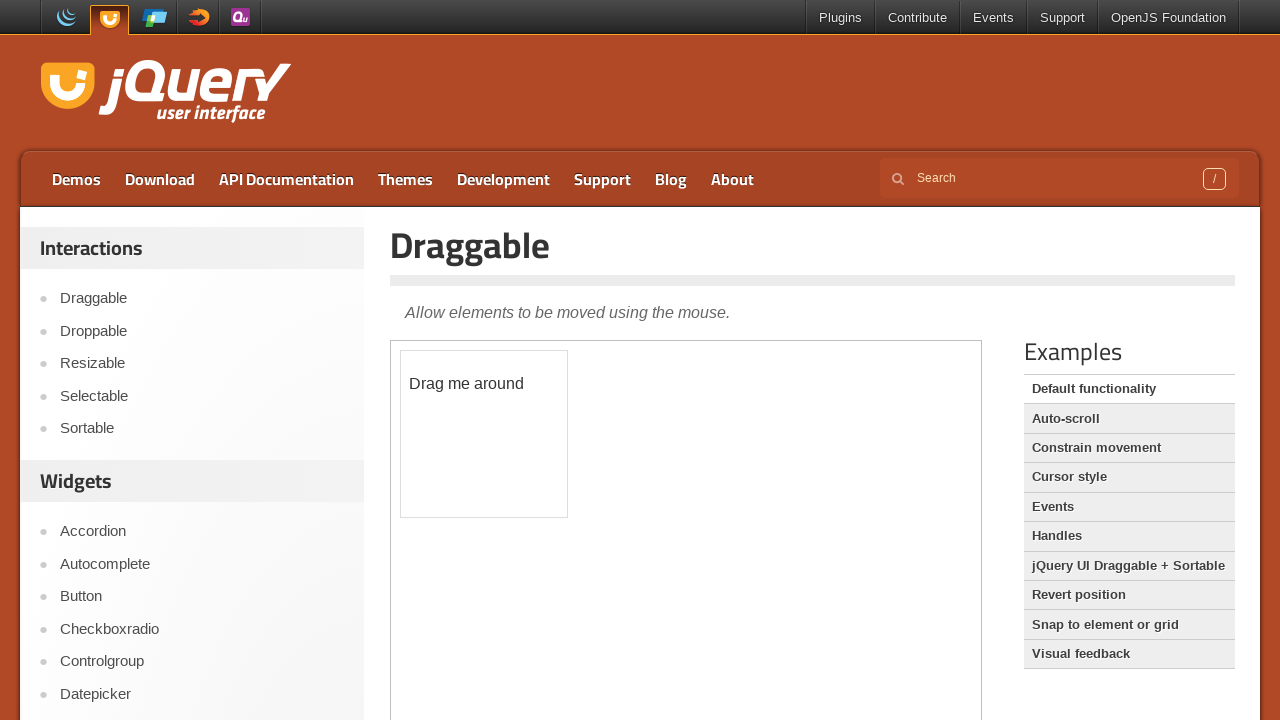

Dragged element by offset (x: 80, y: 40) at (481, 391)
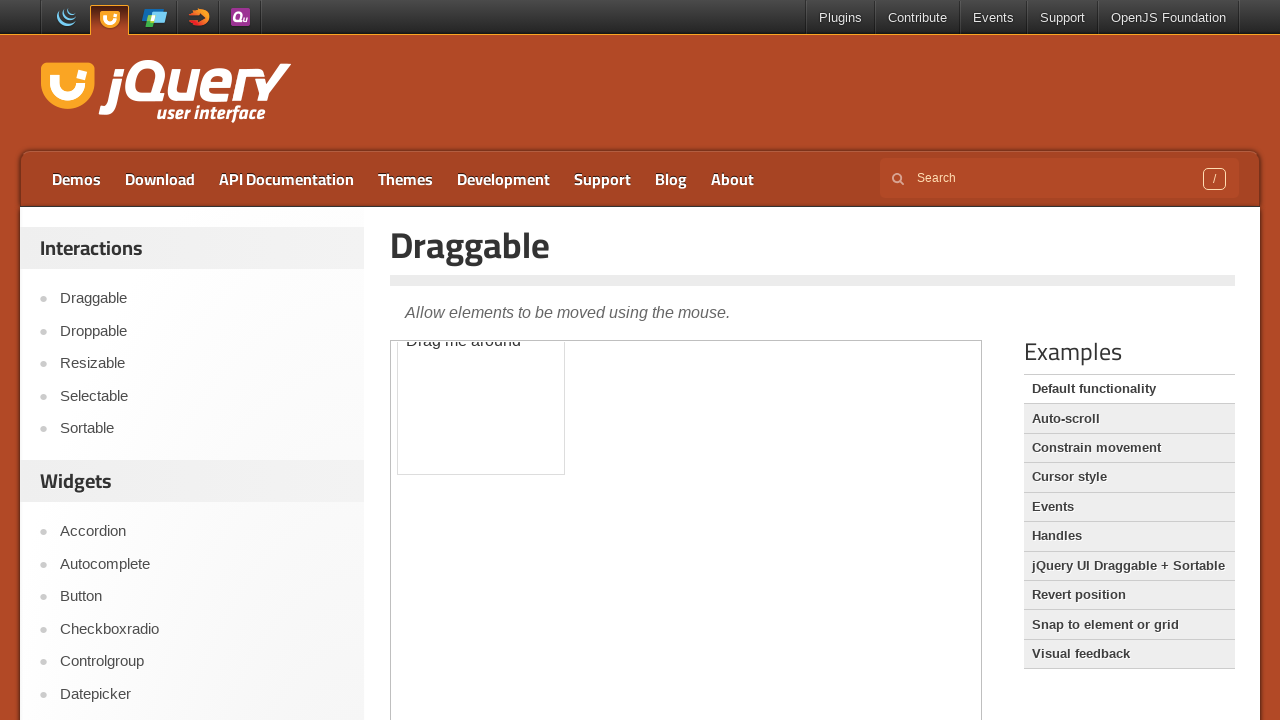

Right-clicked on draggable element at (481, 391) on .demo-frame >> internal:control=enter-frame >> #draggable
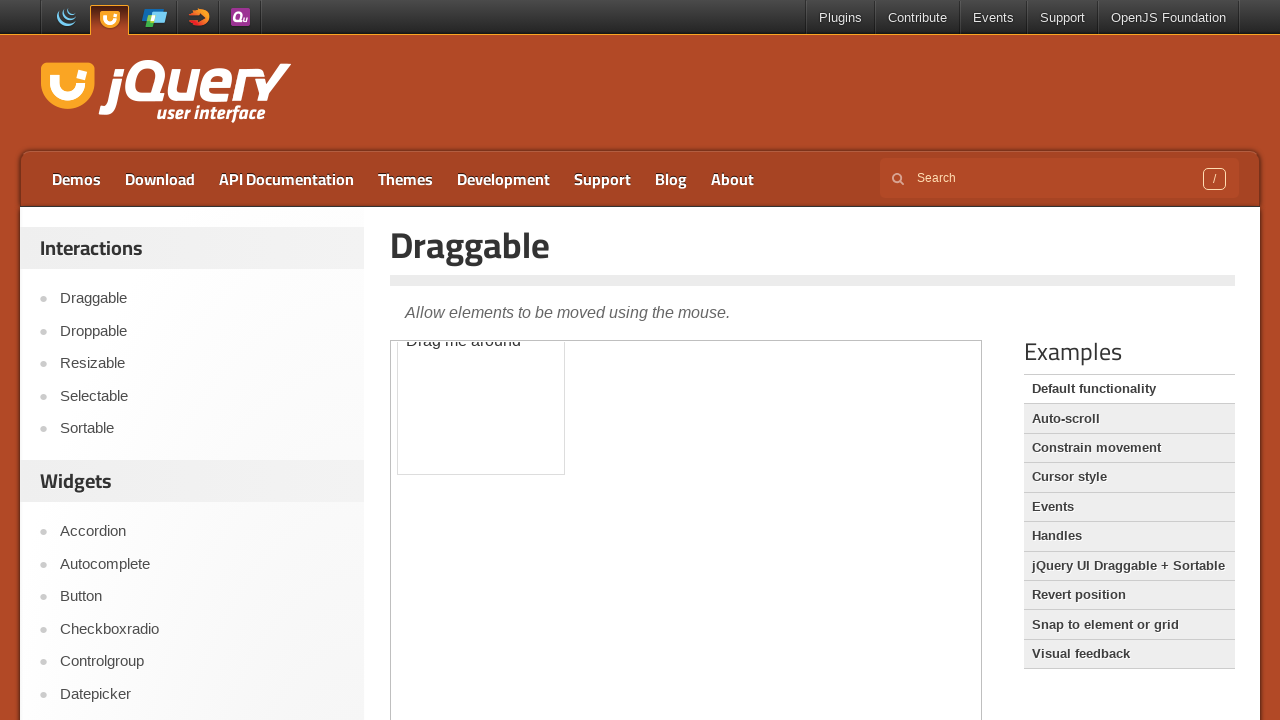

Double-clicked on draggable element at (481, 391) on .demo-frame >> internal:control=enter-frame >> #draggable
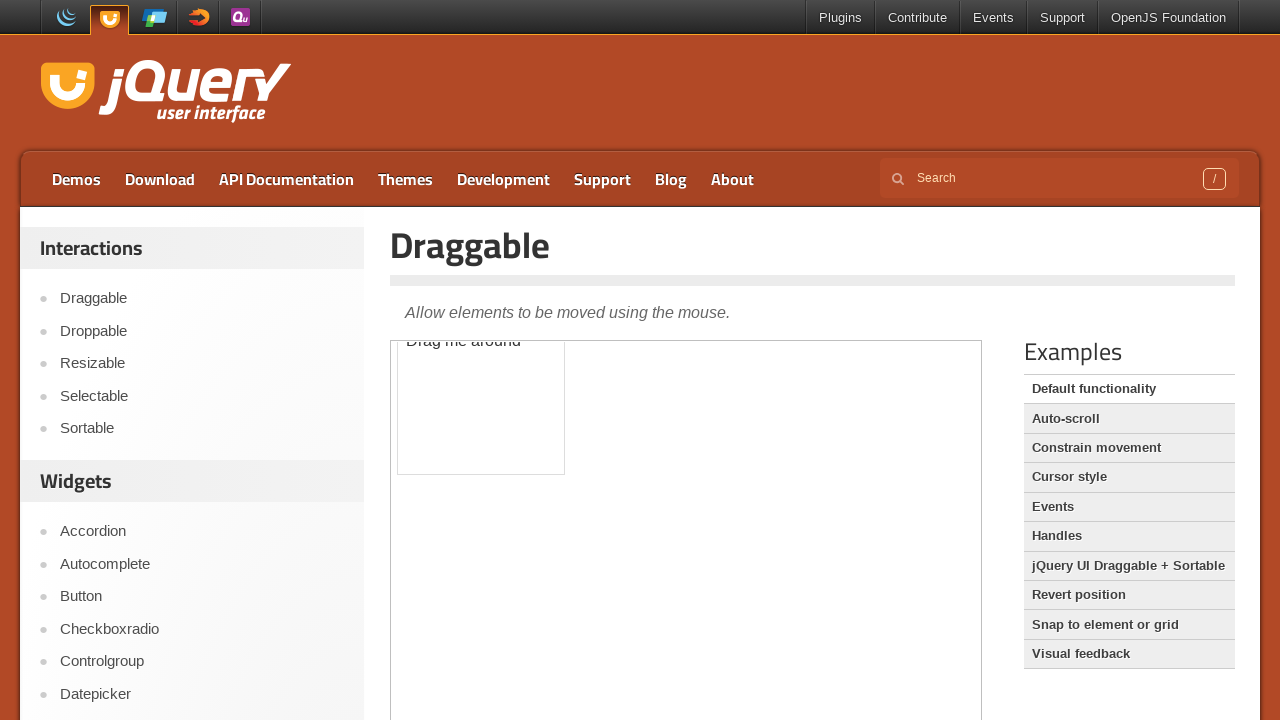

Hovered over draggable element at (481, 391) on .demo-frame >> internal:control=enter-frame >> #draggable
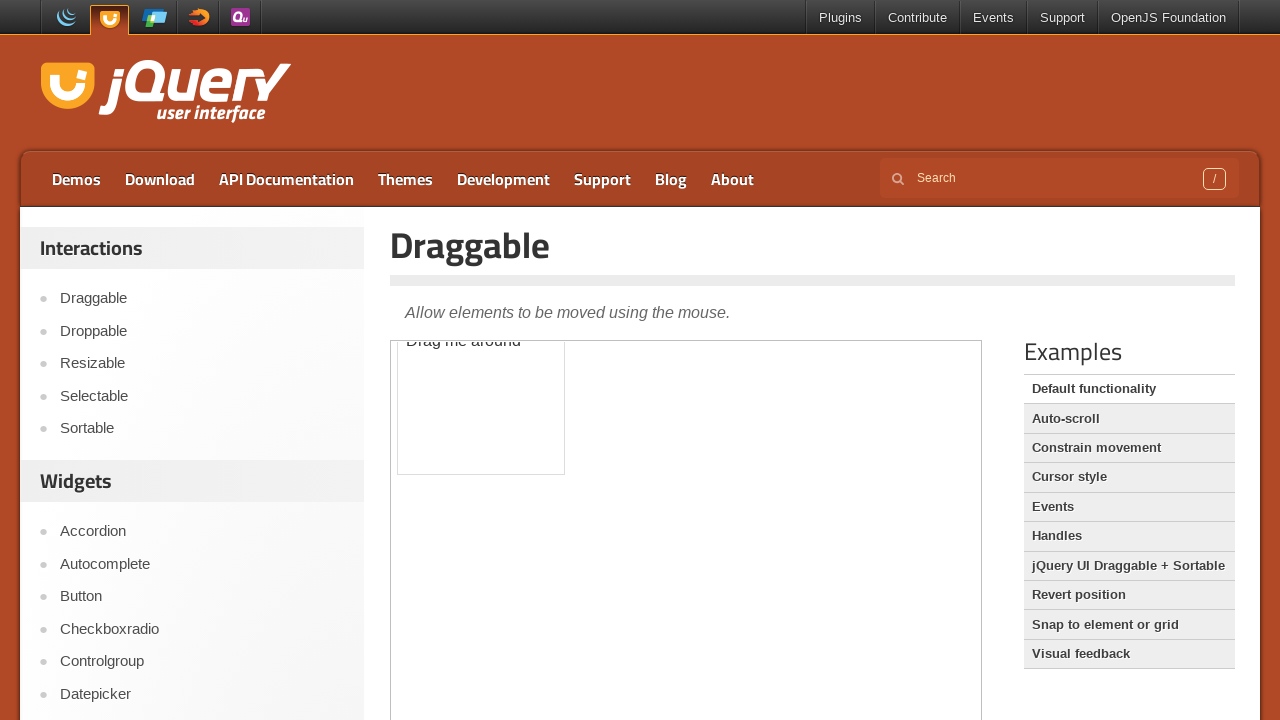

Pressed mouse button down at (481, 391)
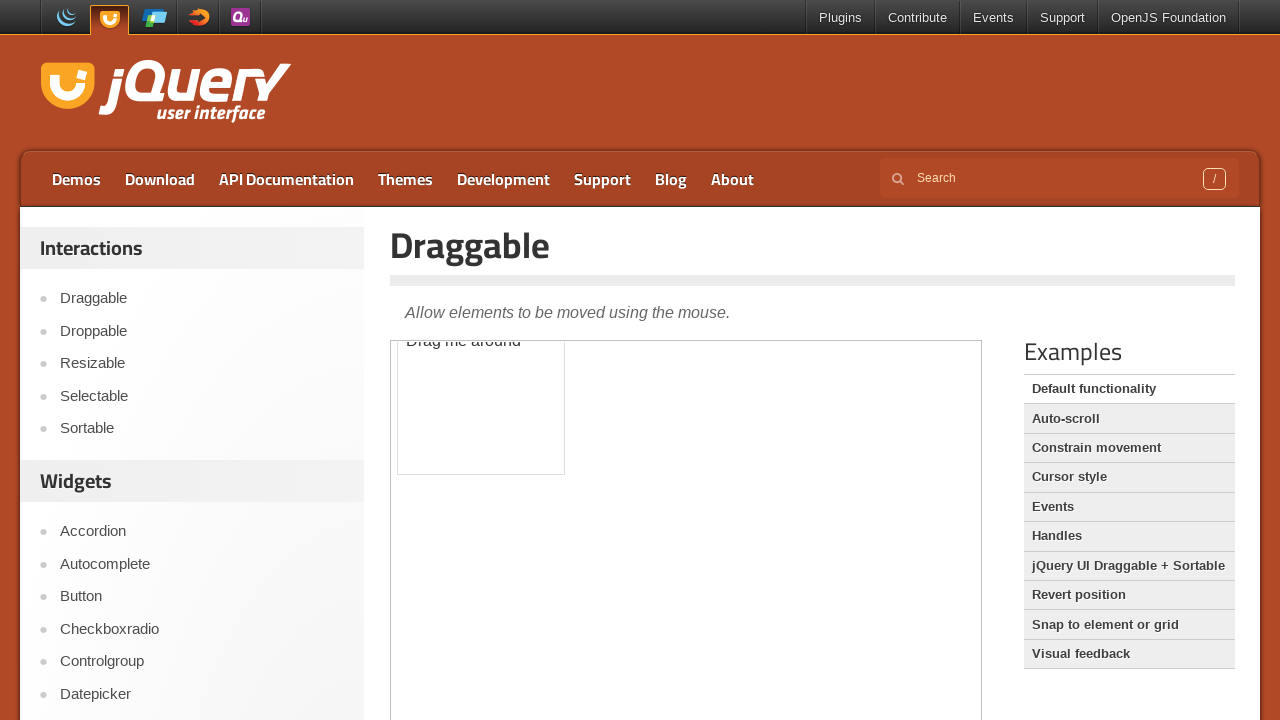

Moved mouse to position (100, 20) with 10 steps while holding button down at (100, 20)
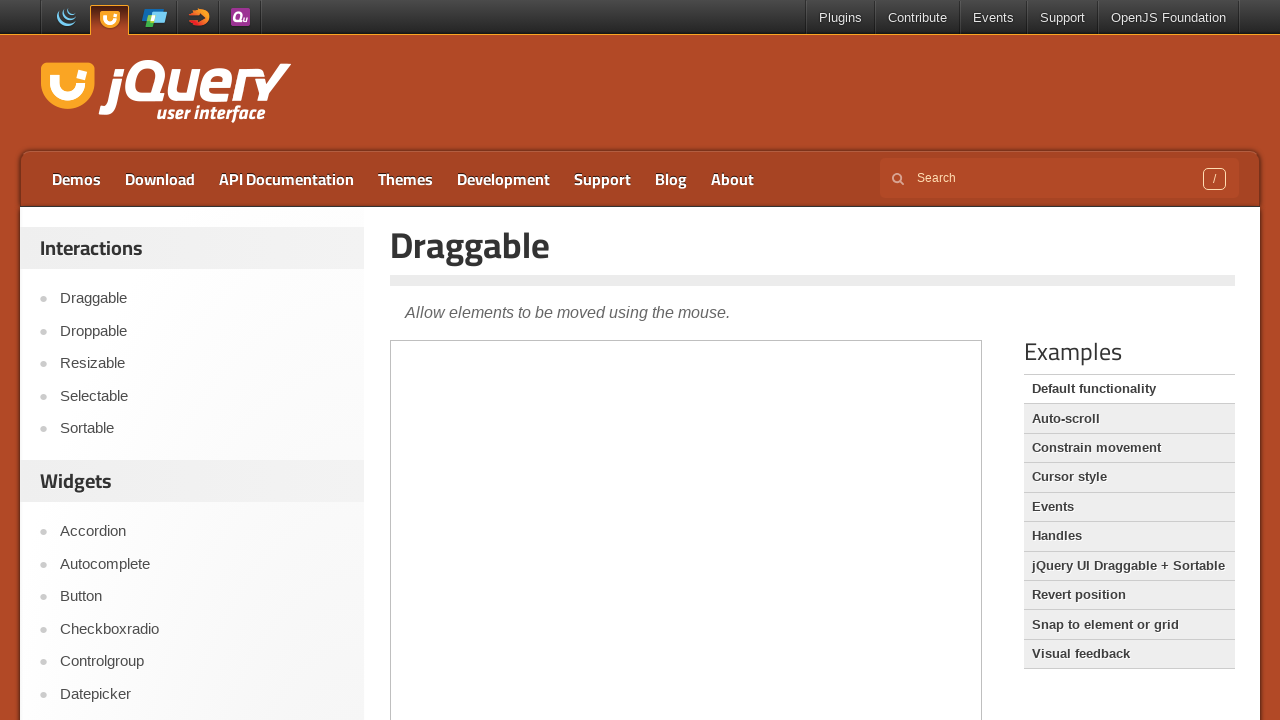

Released mouse button at (100, 20)
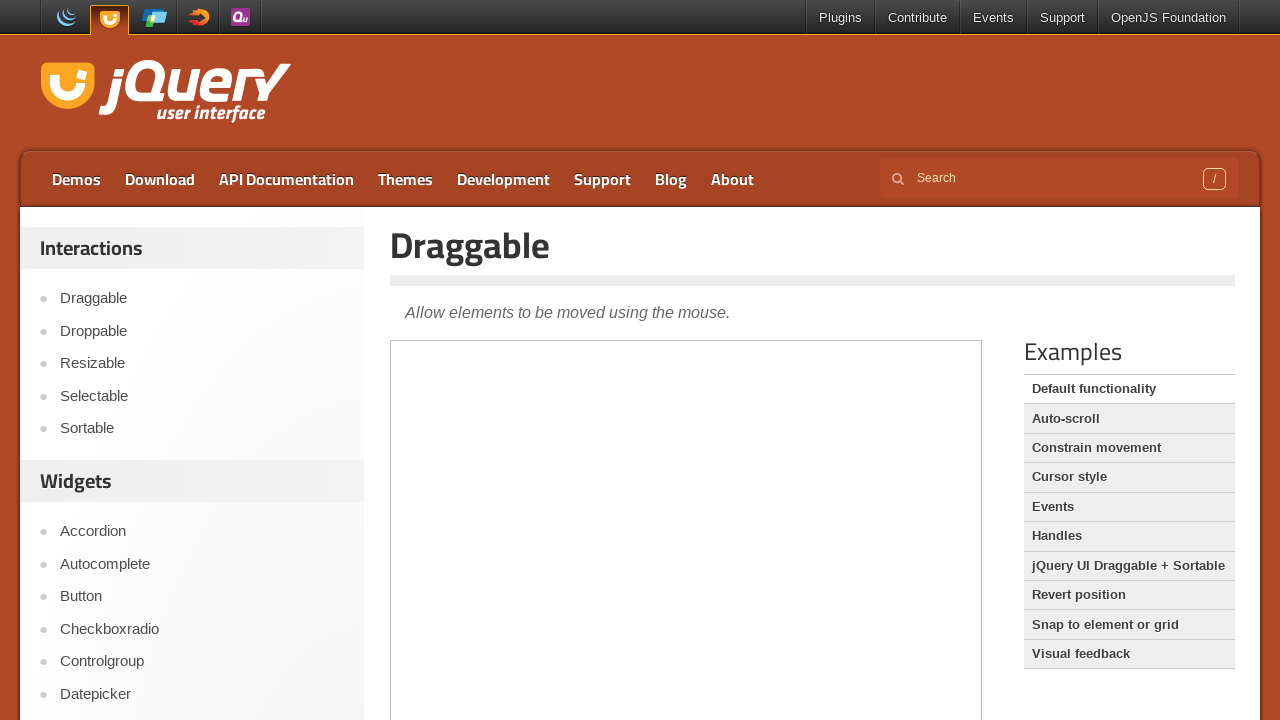

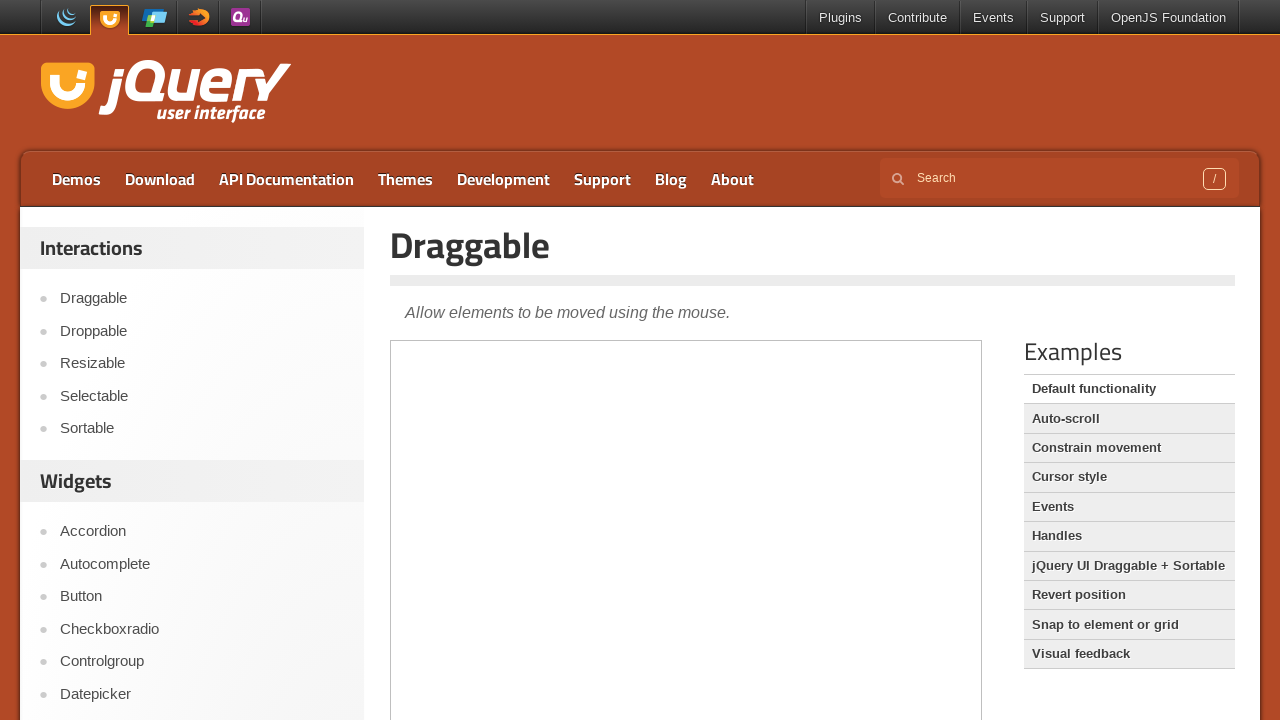